Tests email field validation behavior by entering an invalid email, verifying error appears, then correcting it to a valid email format.

Starting URL: https://skryabin.com/market/quote.html

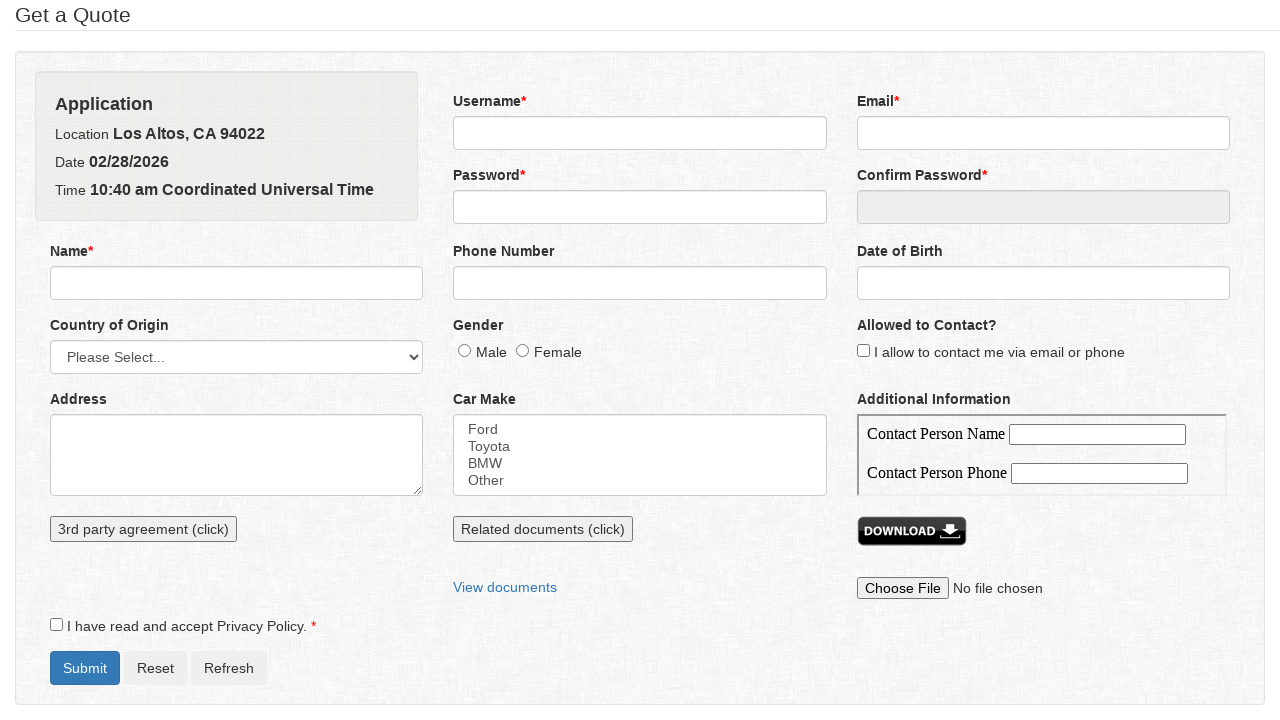

Entered invalid email 'email.com' (missing @ symbol) in email field on input[name='email']
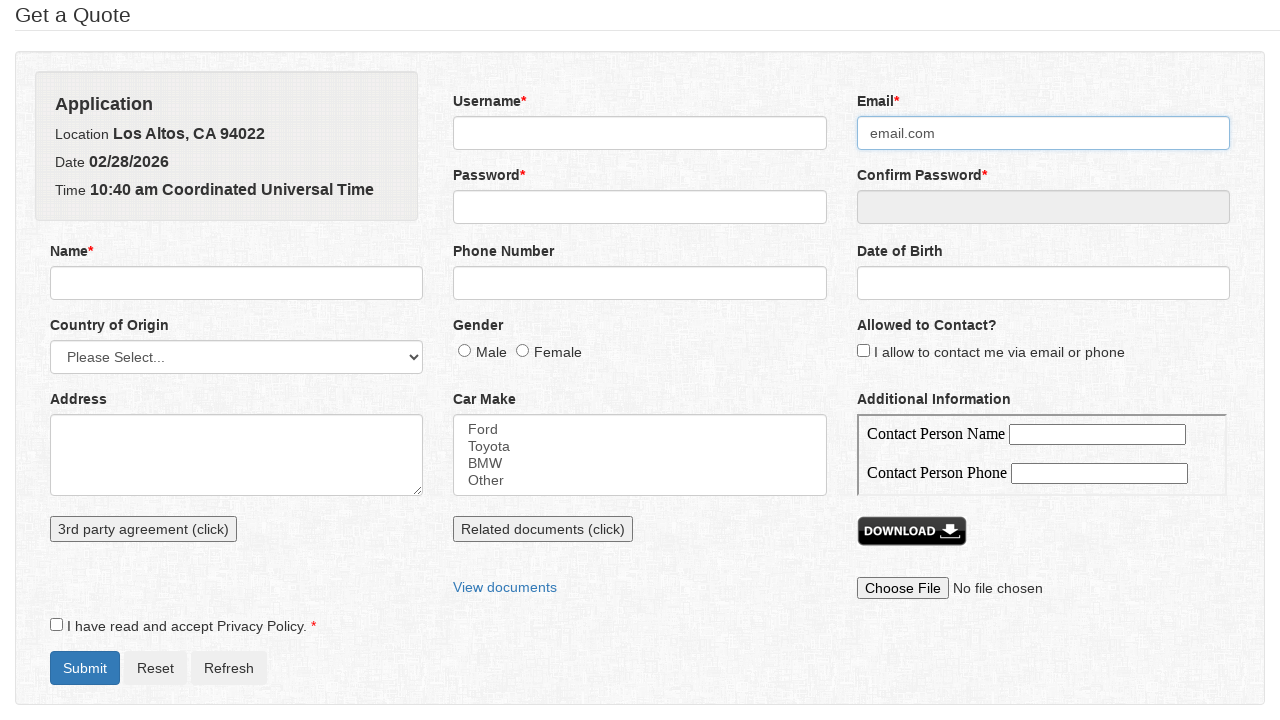

Clicked password field to trigger email validation at (640, 207) on input#password
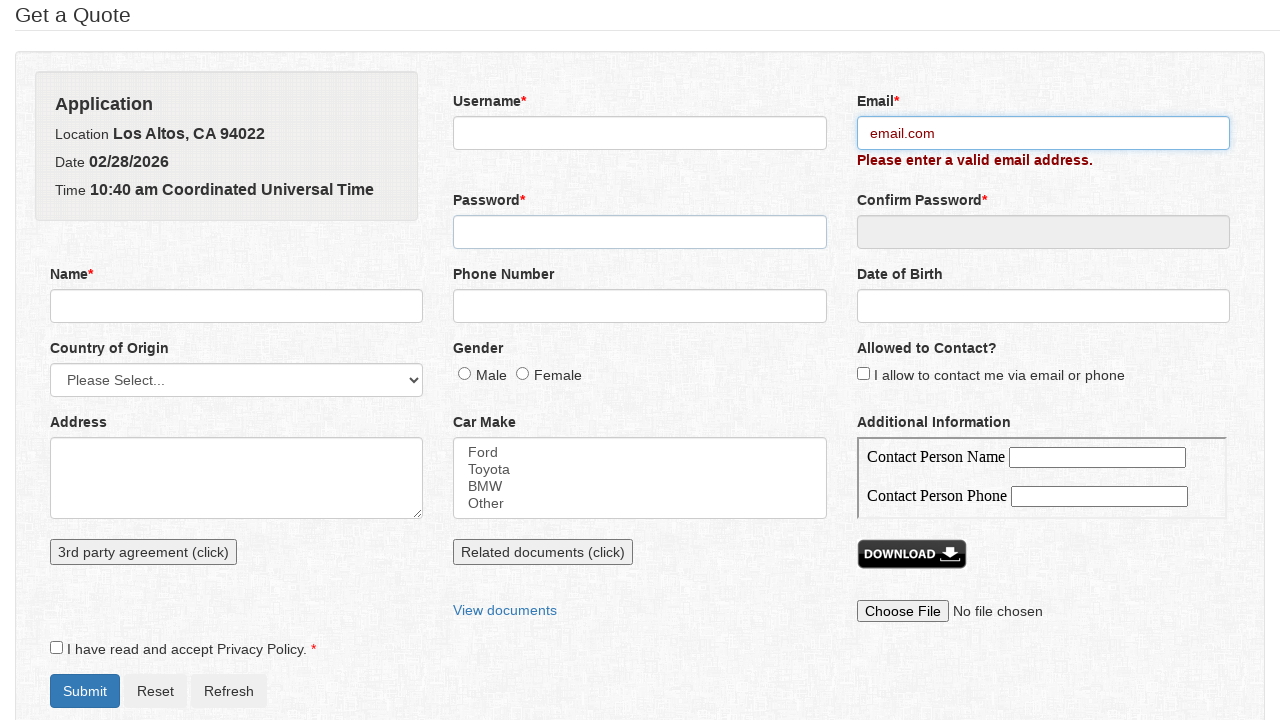

Email error message appeared
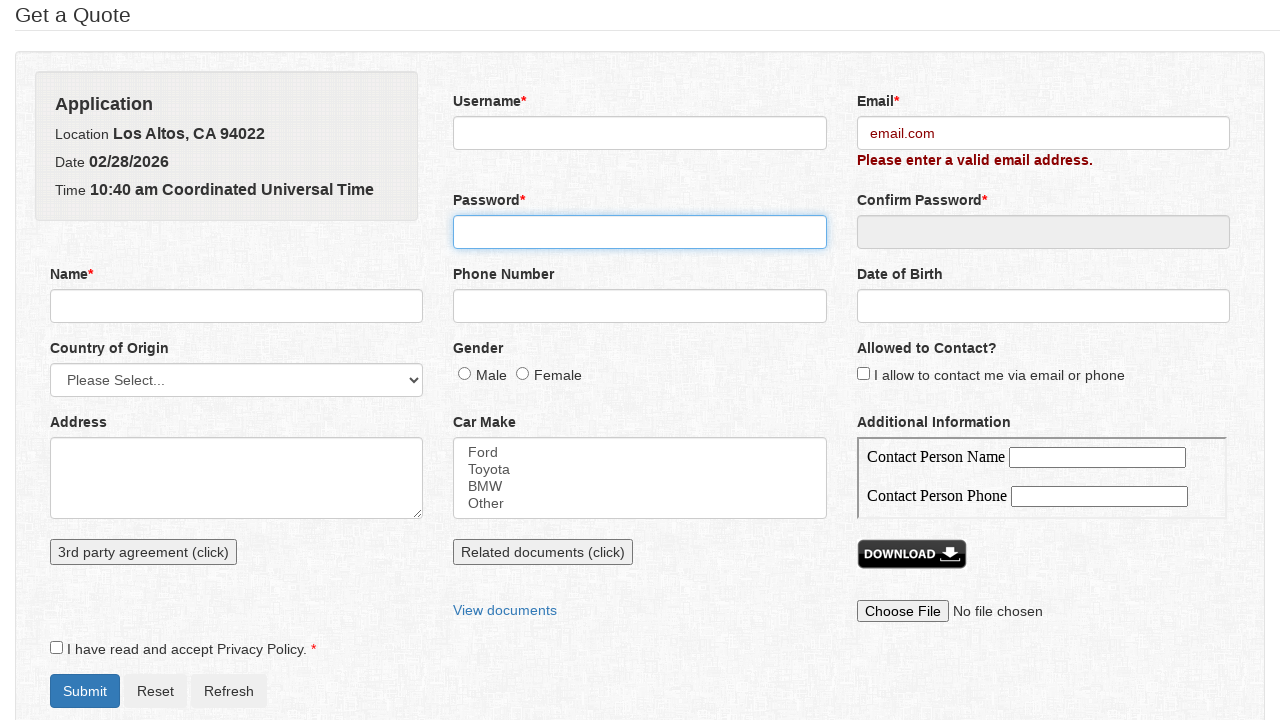

Cleared the email field on input[name='email']
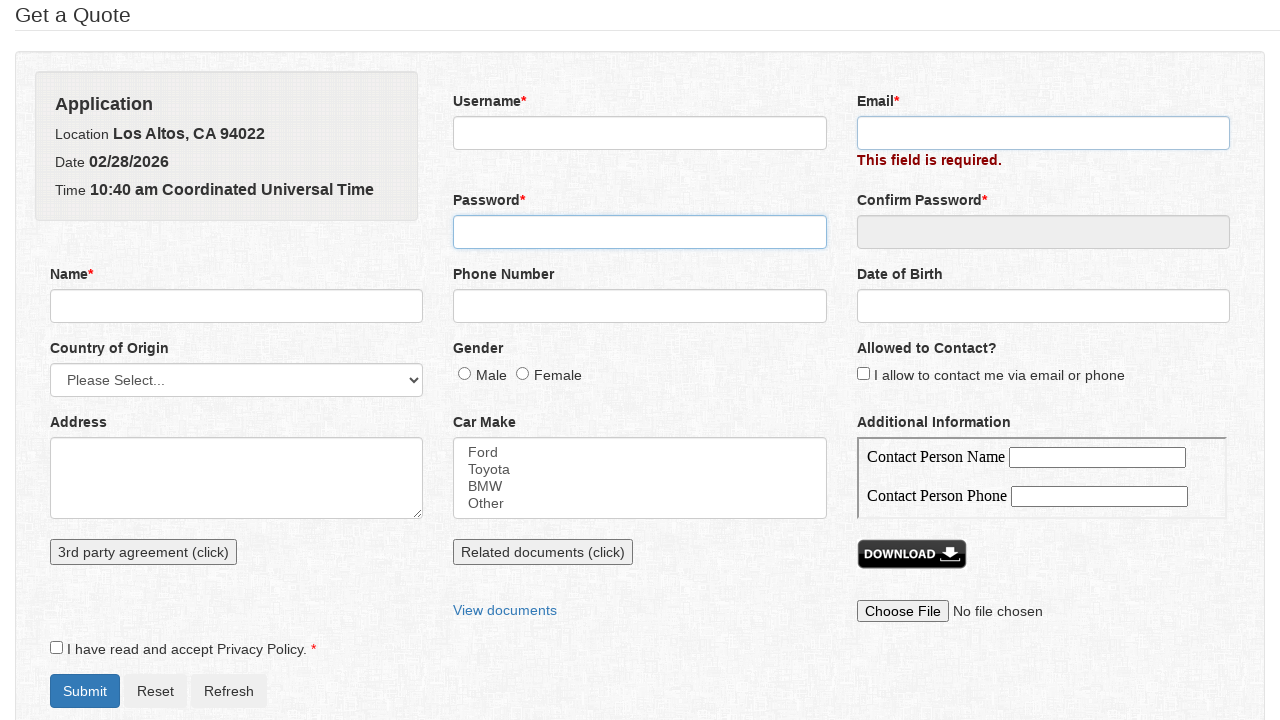

Entered valid email 'Artur@email.com' in email field on input[name='email']
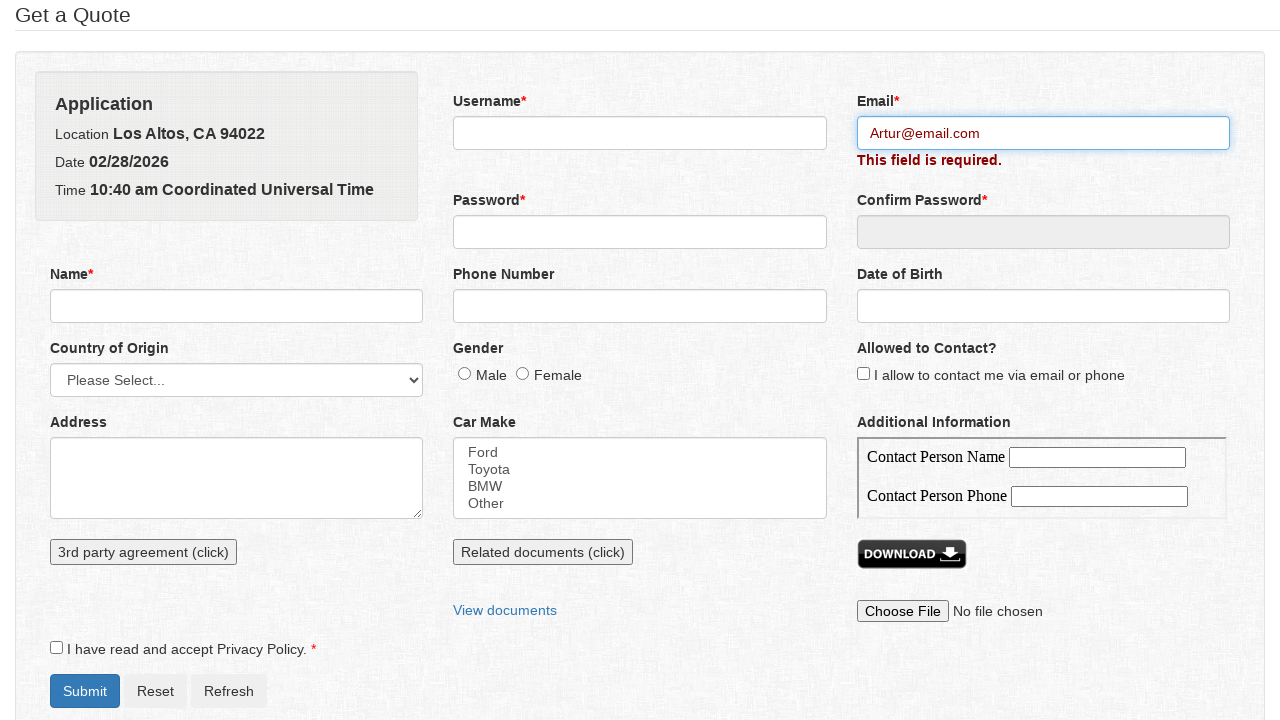

Clicked password field to trigger validation on corrected email at (640, 232) on input#password
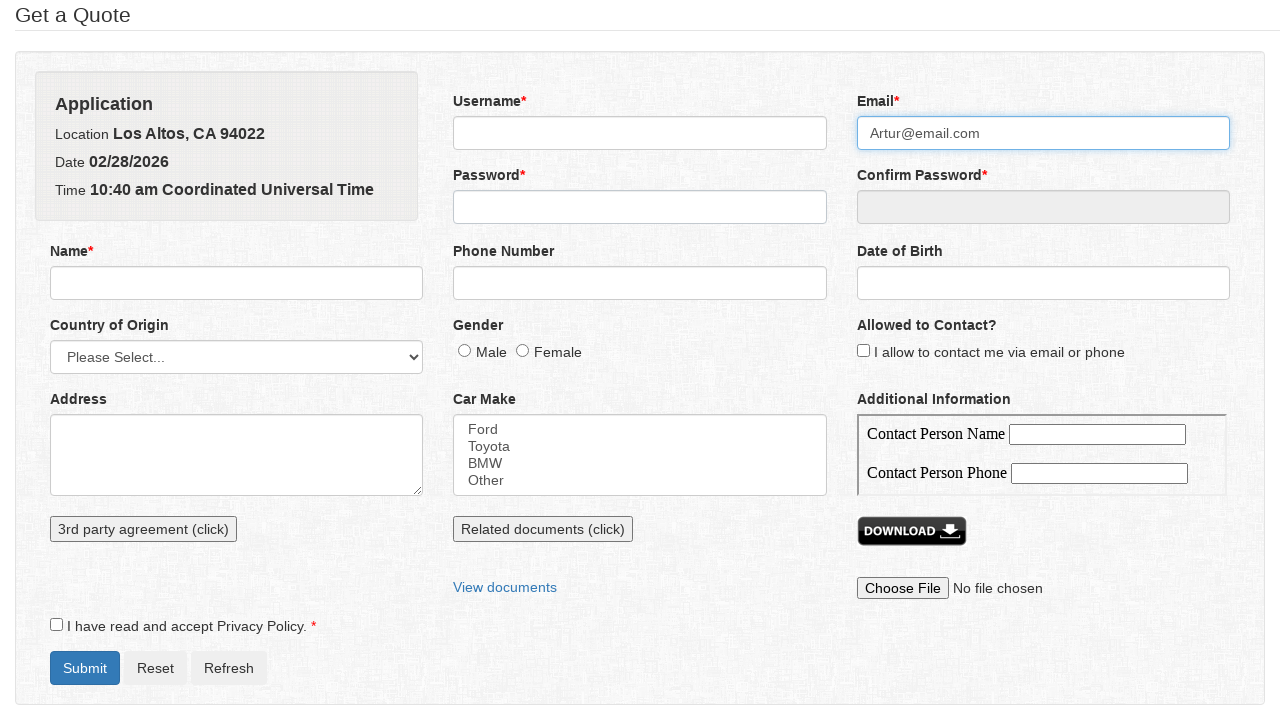

Verified email error message is no longer visible
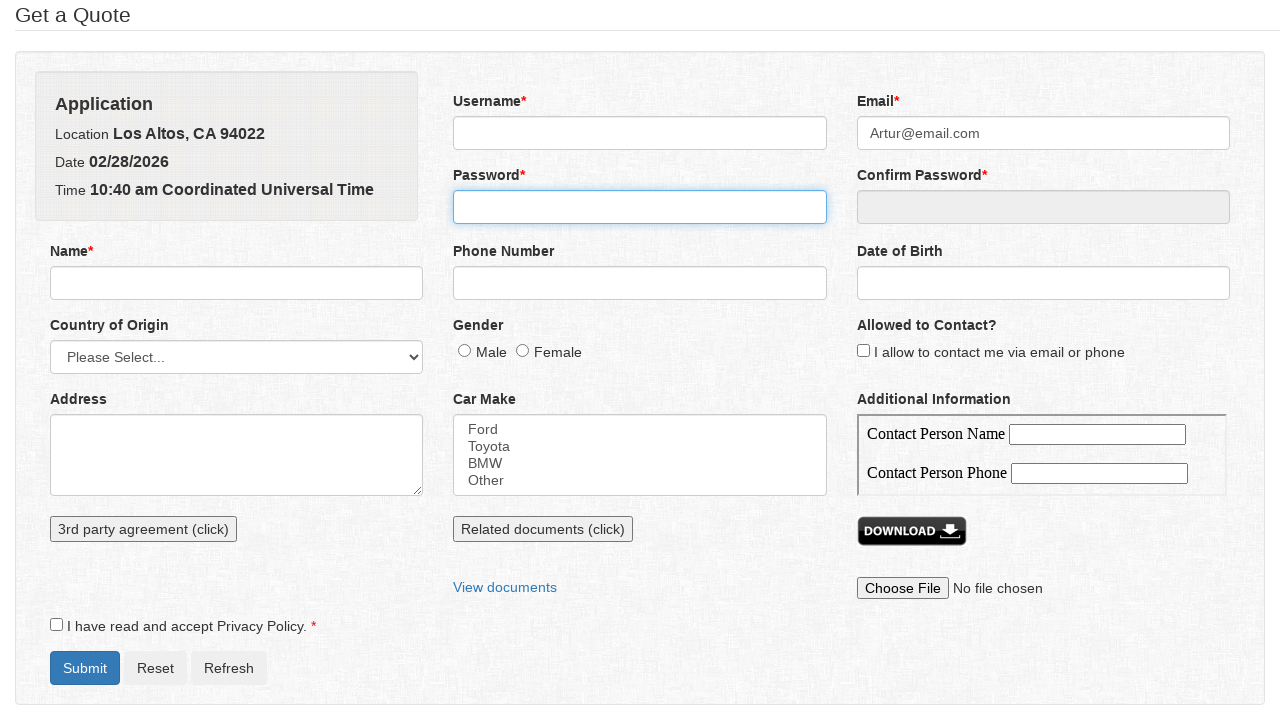

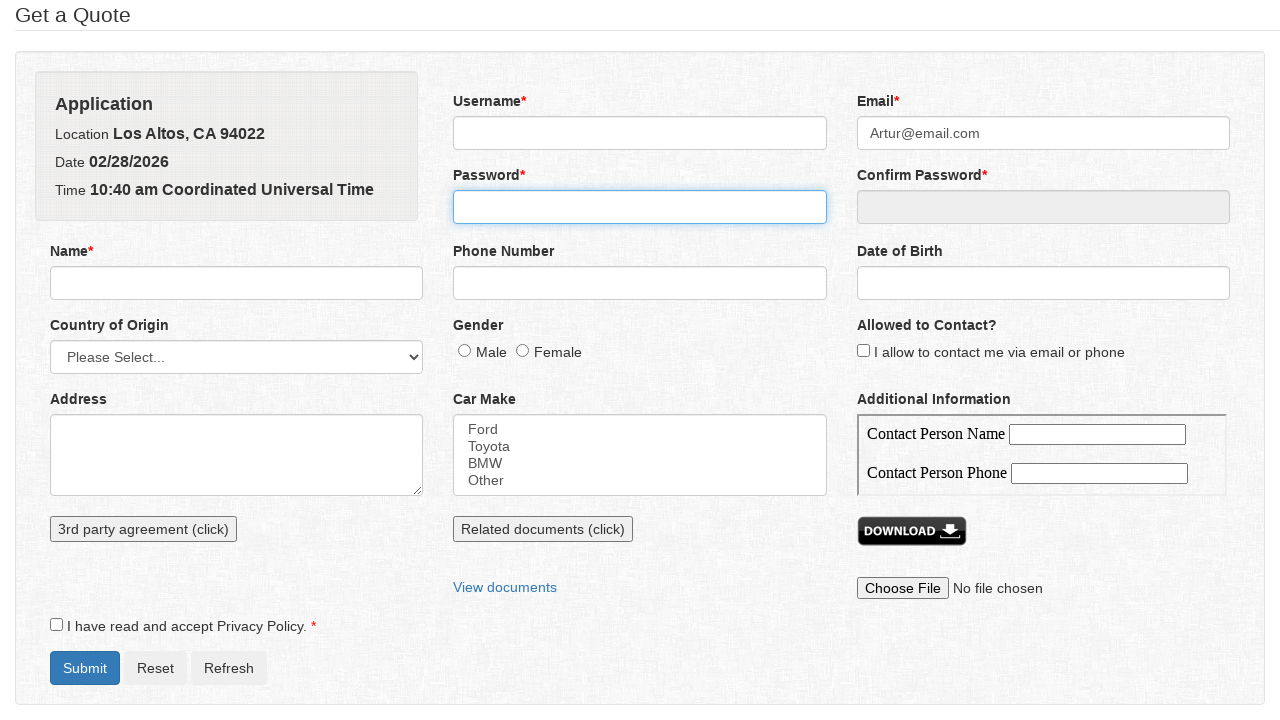